Clicks on the YouTube social media link

Starting URL: https://opensource-demo.orangehrmlive.com/web/index.php/auth/login

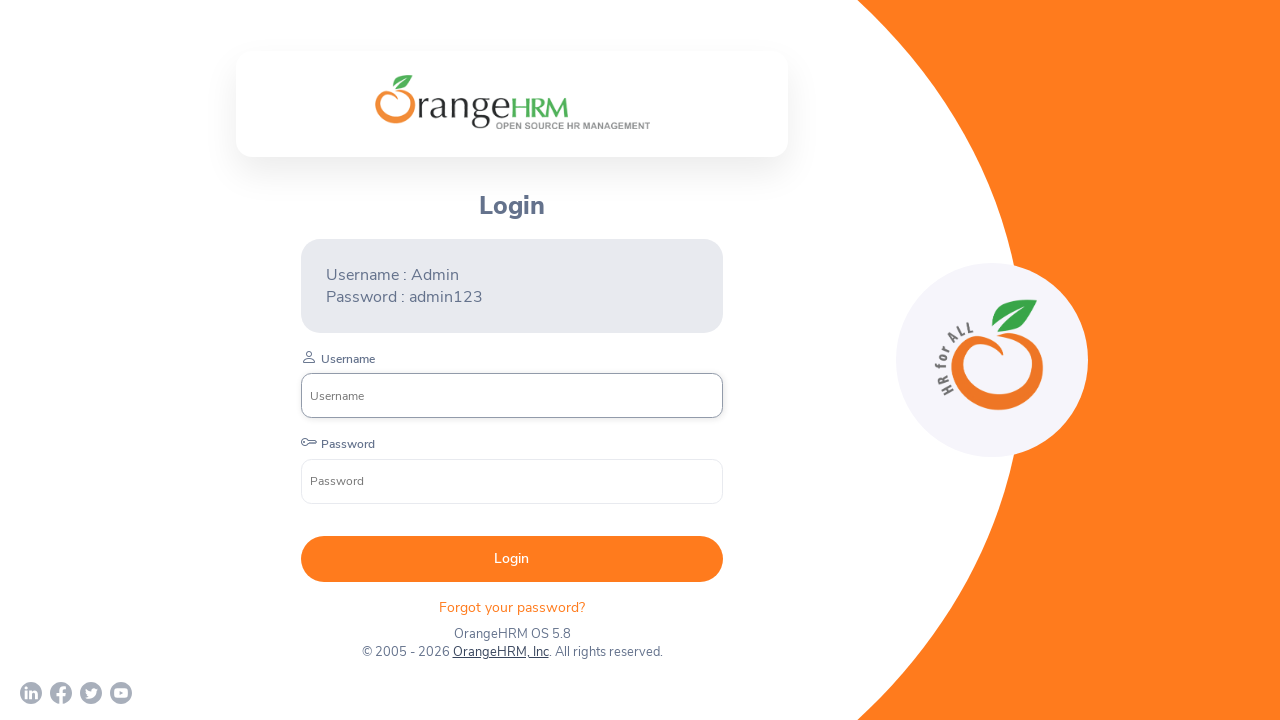

Clicked on the YouTube social media link at (121, 693) on (//*[name()='path'][@class='st0'])[4]
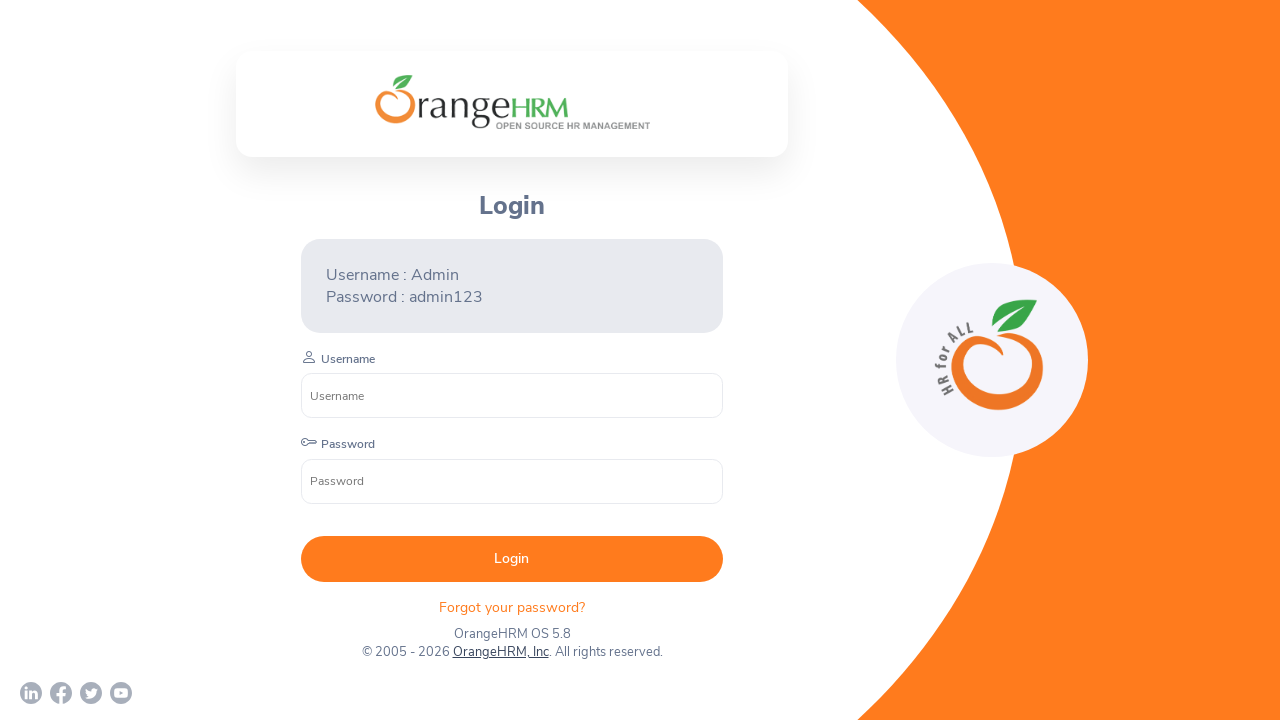

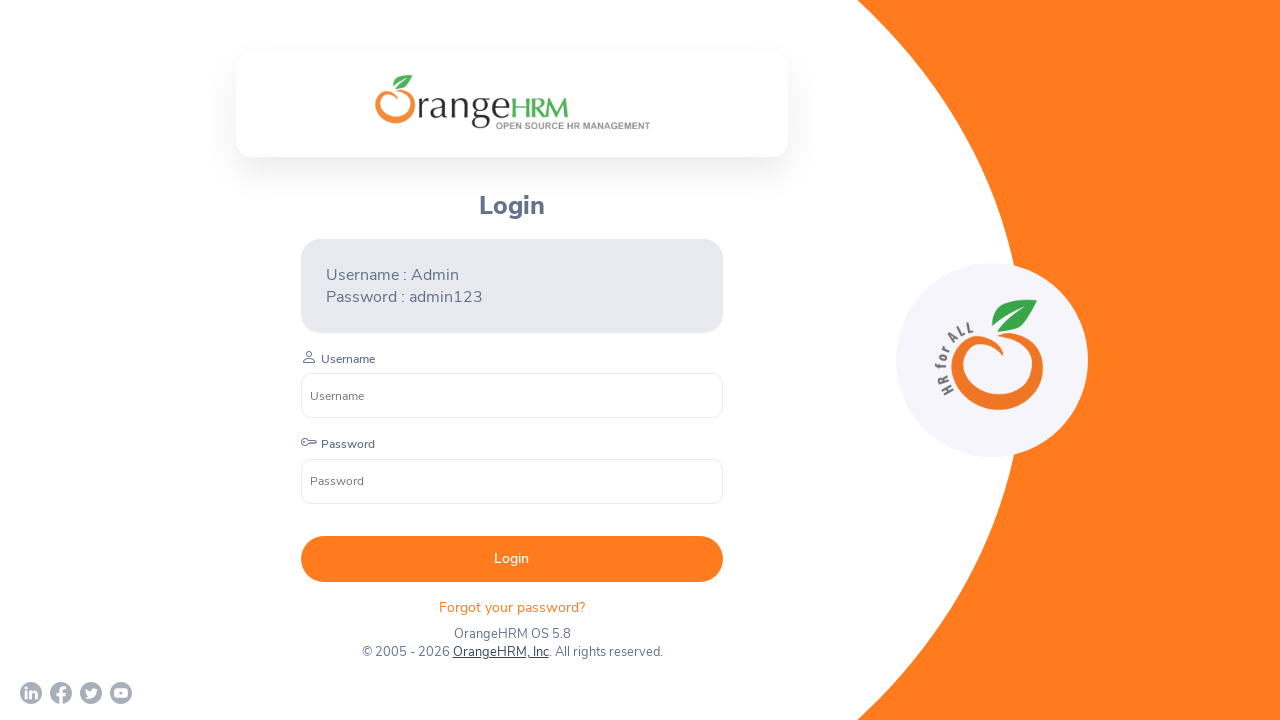